Tests dropdown functionality by navigating to the dropdown page, selecting "Option 1" from the dropdown, and verifying the selection.

Starting URL: https://the-internet.herokuapp.com/

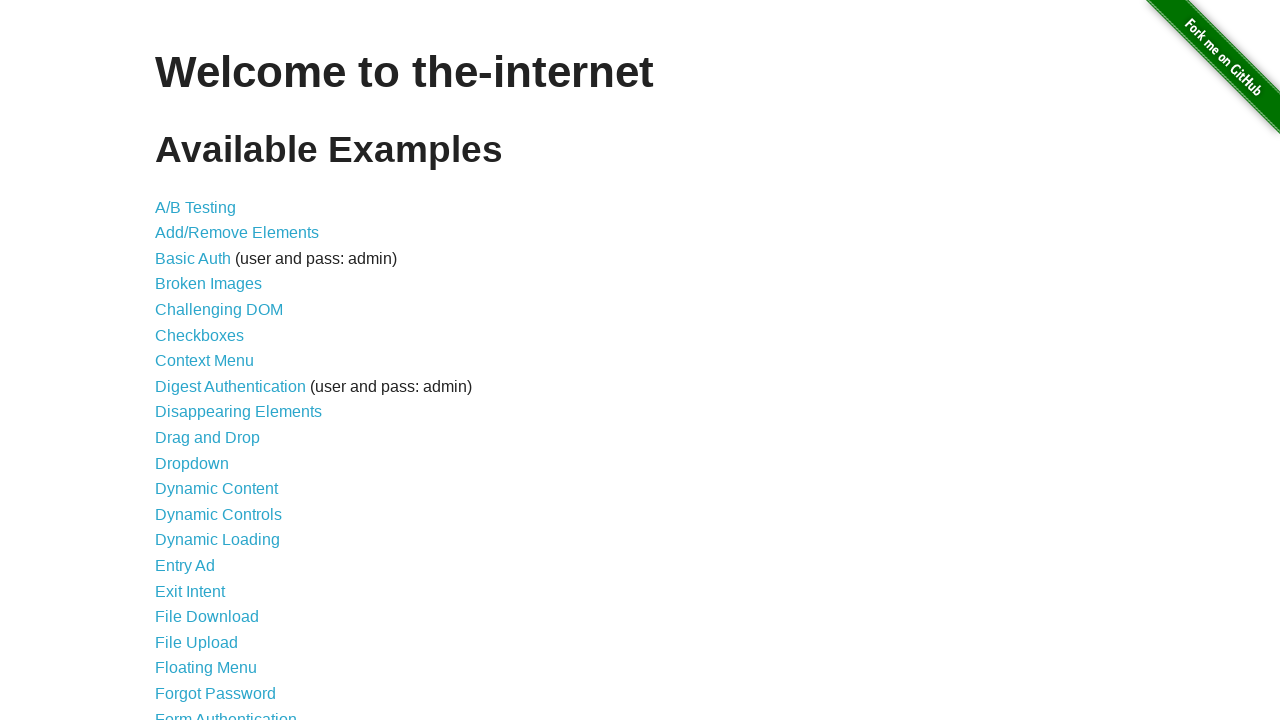

Clicked on Dropdown link to navigate to the dropdown page at (192, 463) on a:text('Dropdown')
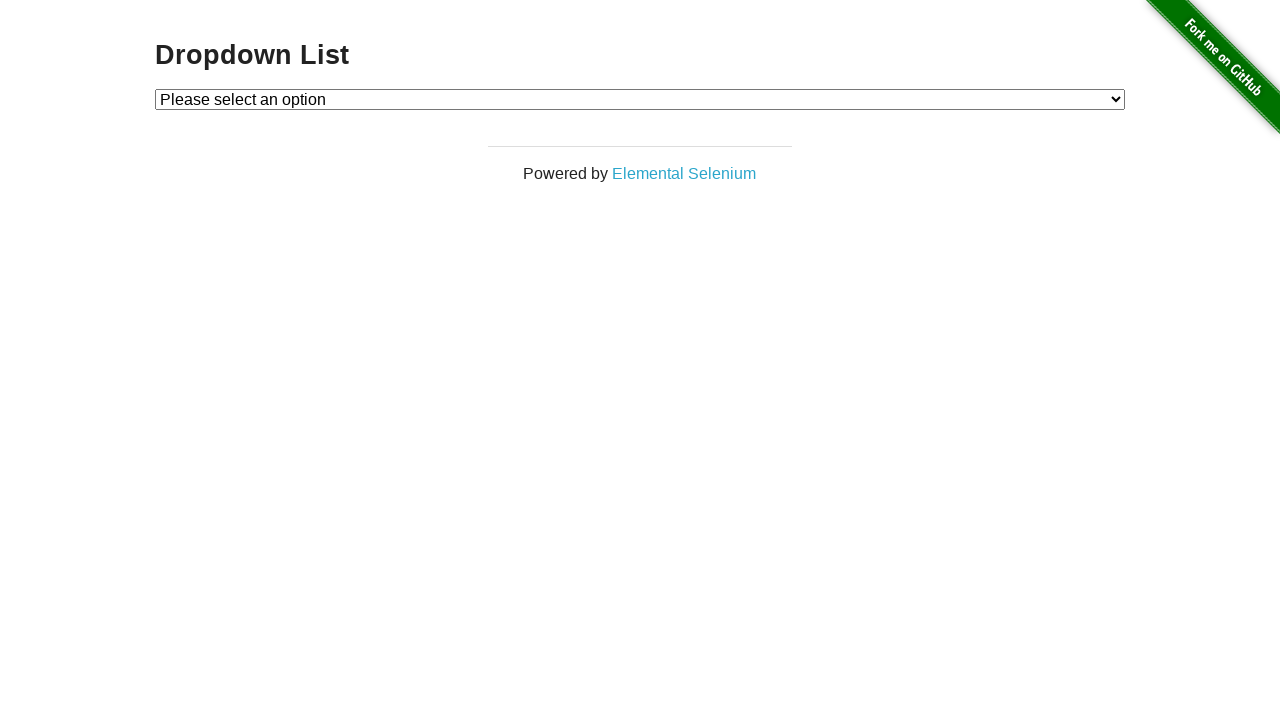

Dropdown element became visible
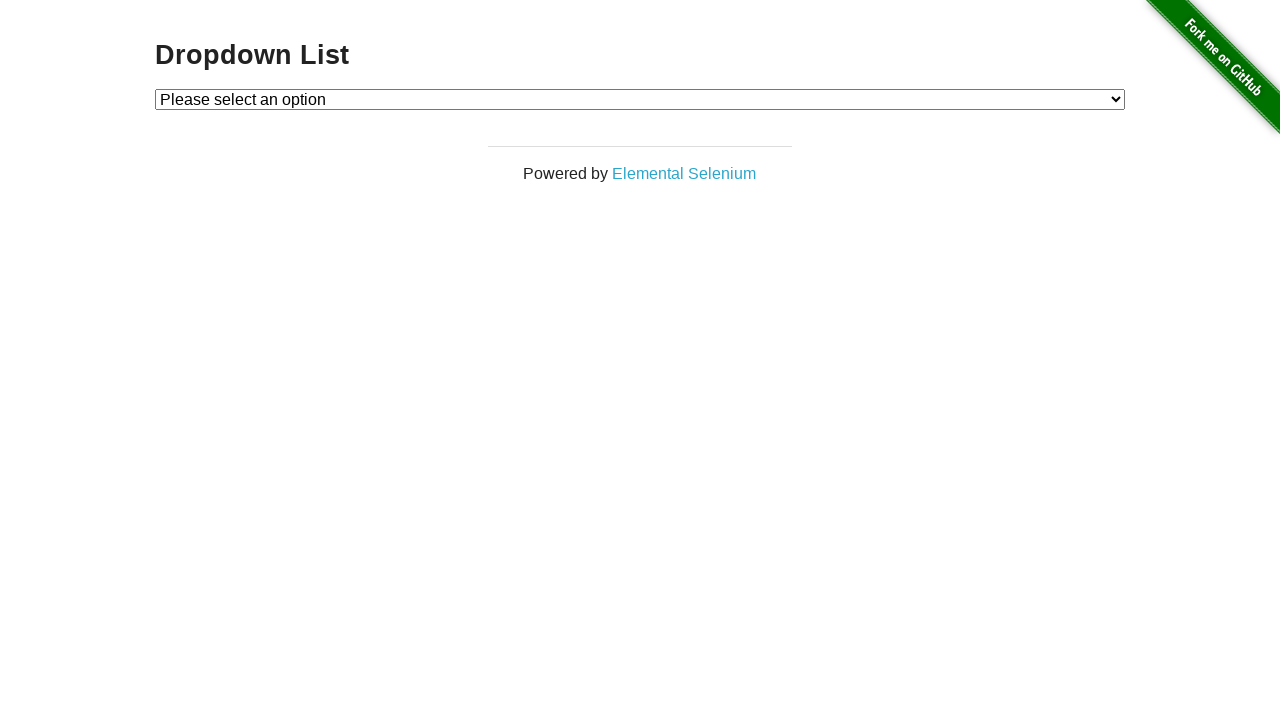

Selected 'Option 1' from the dropdown on #dropdown
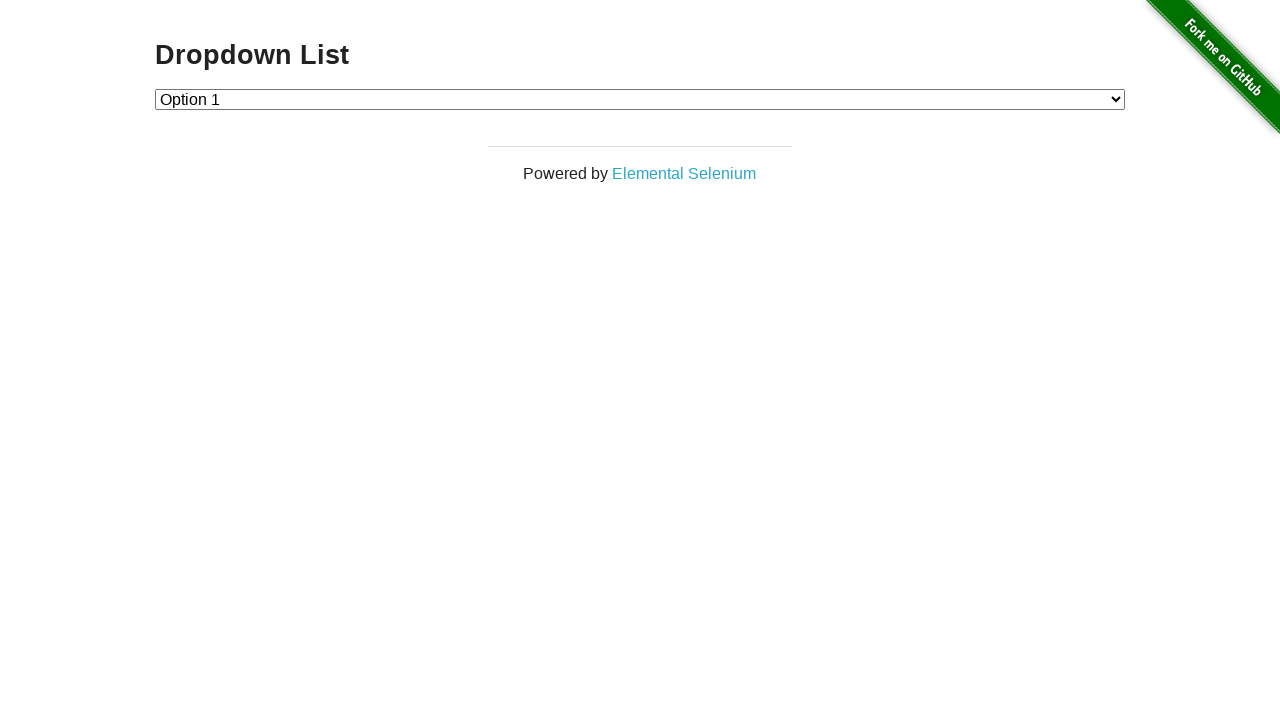

Retrieved selected dropdown value
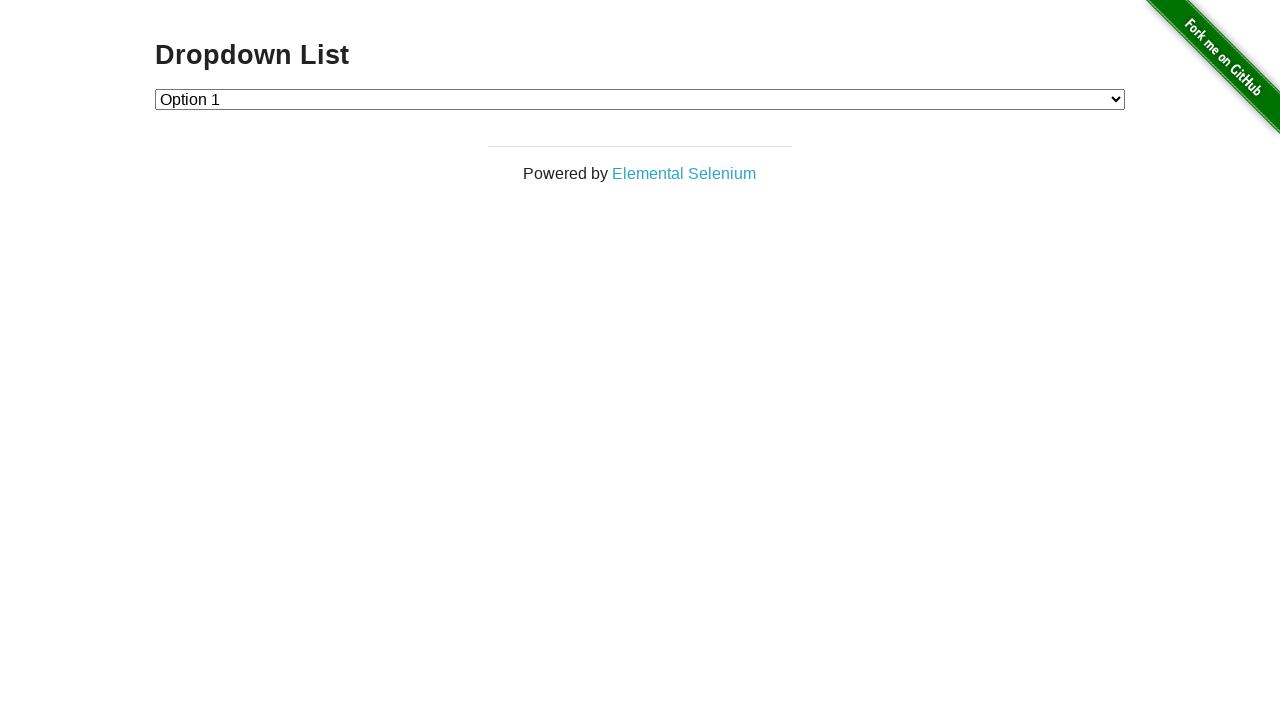

Verified that the selected option value is '1'
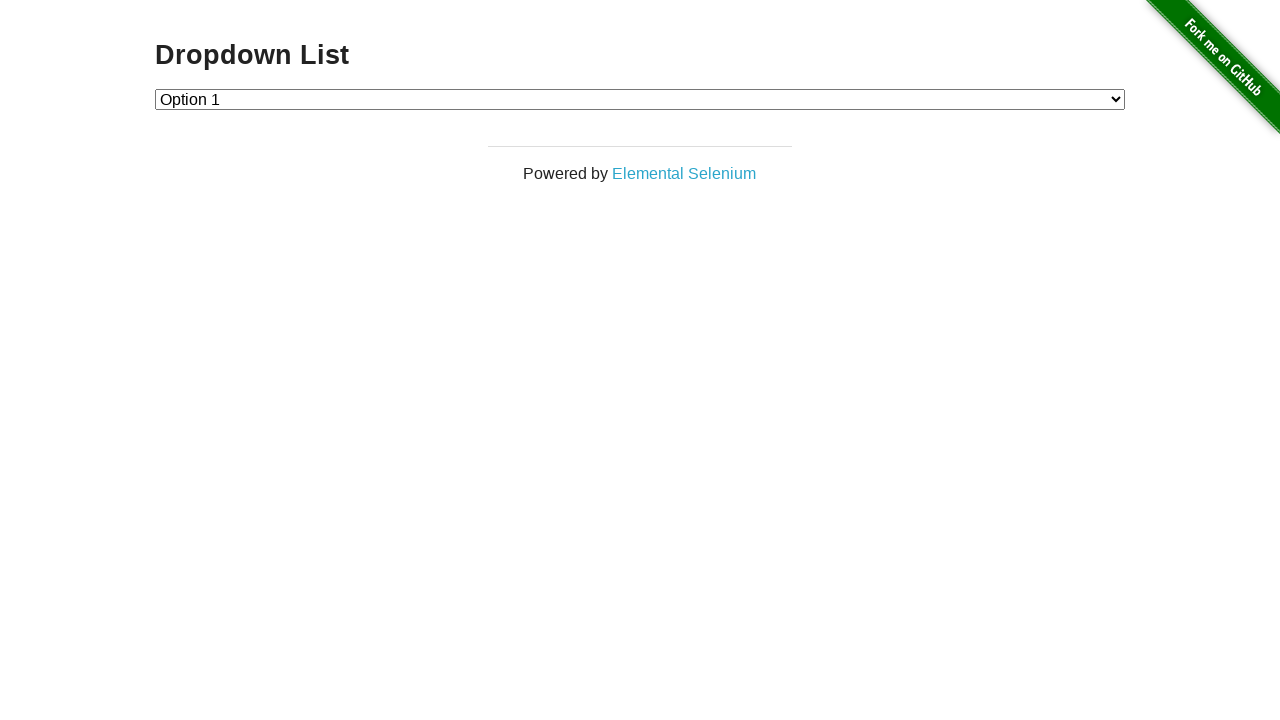

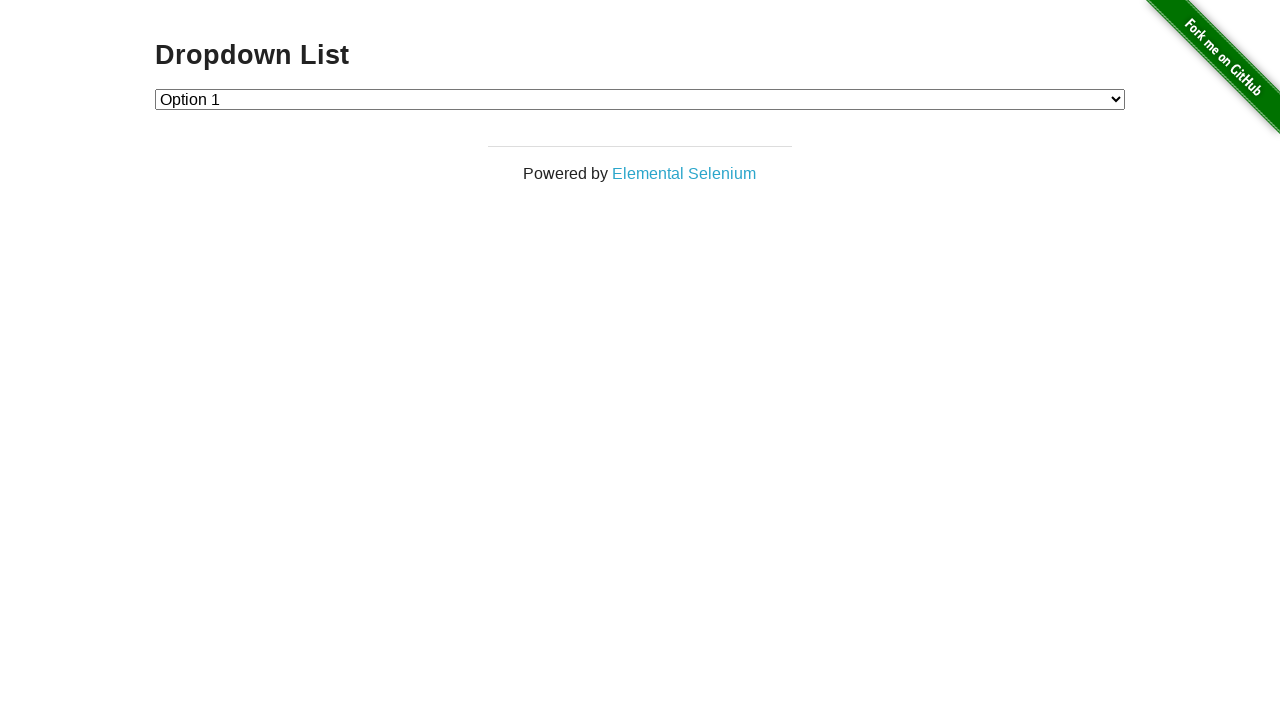